Tests date selection dropdowns by selecting year, month, and day values using different selection methods and verifying the selected values

Starting URL: https://practice.cydeo.com/dropdown

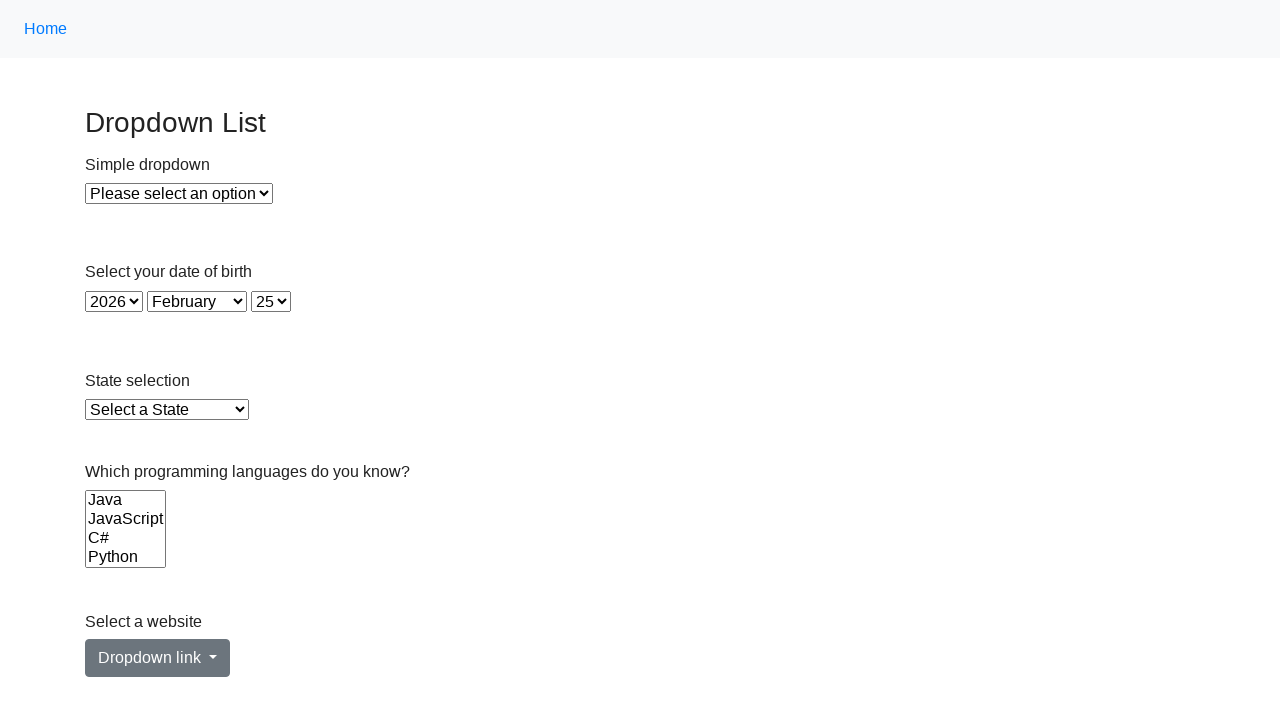

Selected year 1933 from year dropdown using visible text on select#year
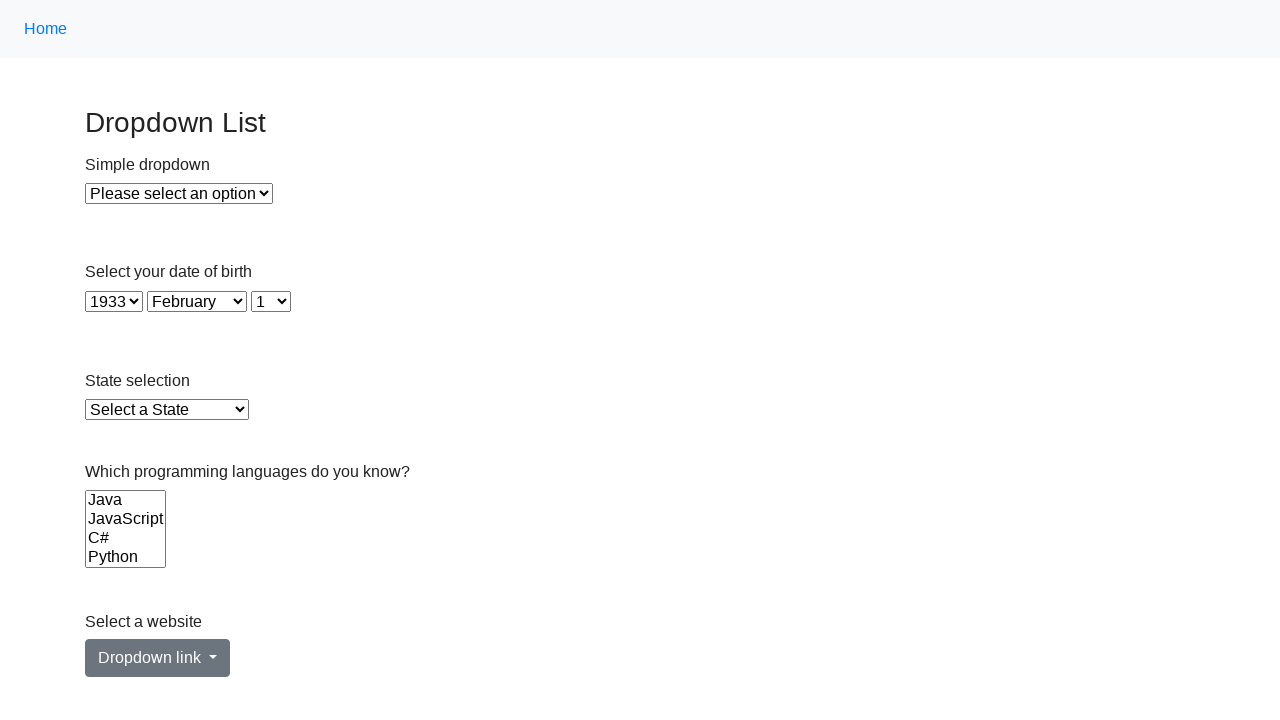

Selected month November (value 11) from month dropdown on select#month
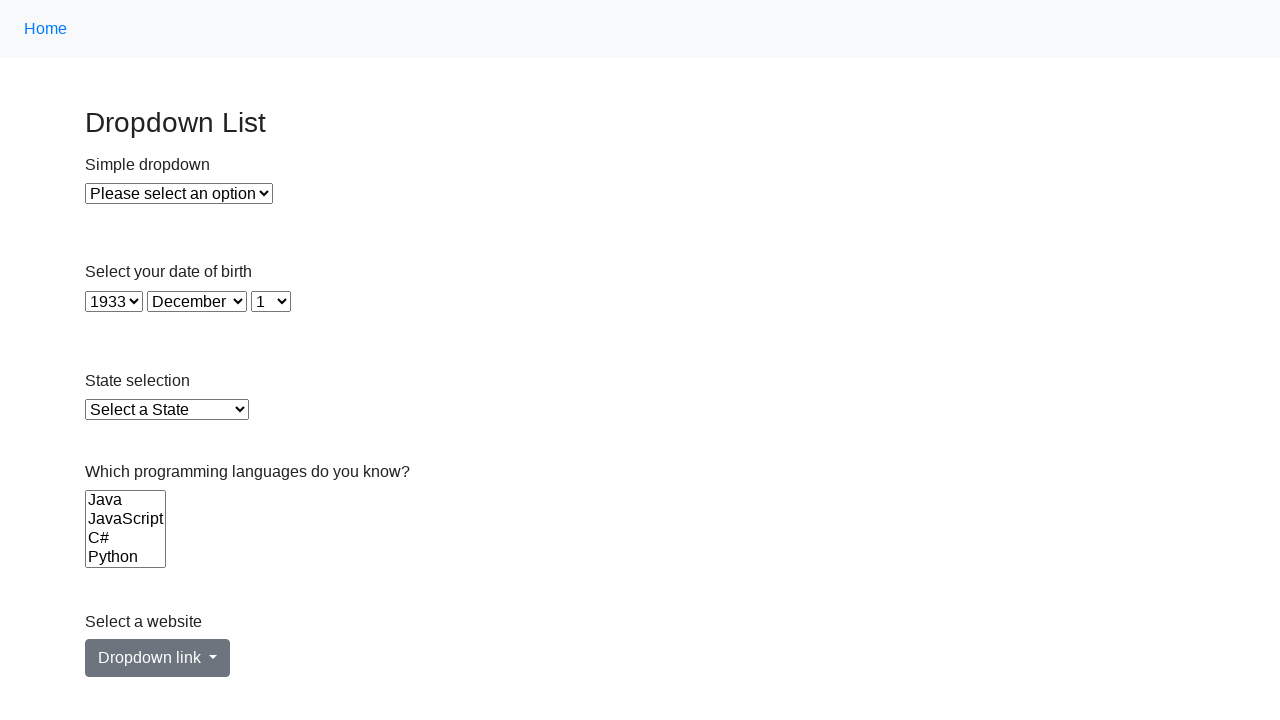

Selected day 1 from day dropdown using index 0 on select#day
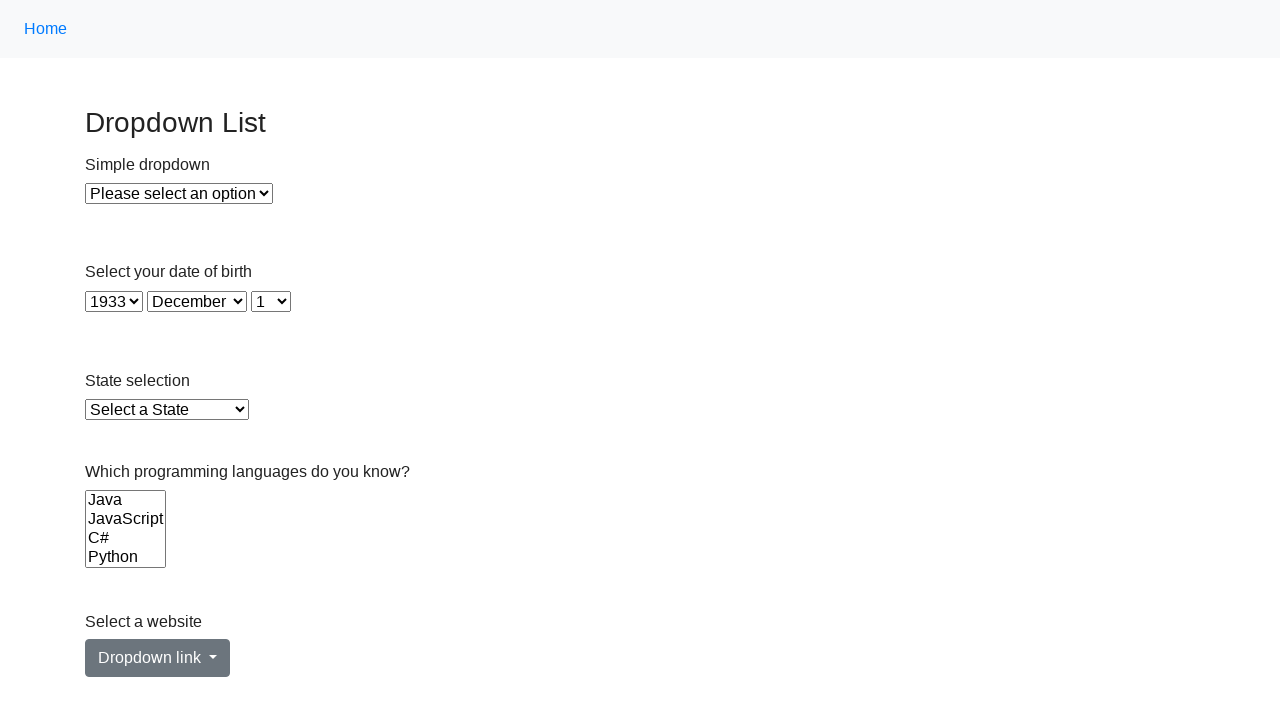

Verified year dropdown value equals 1933
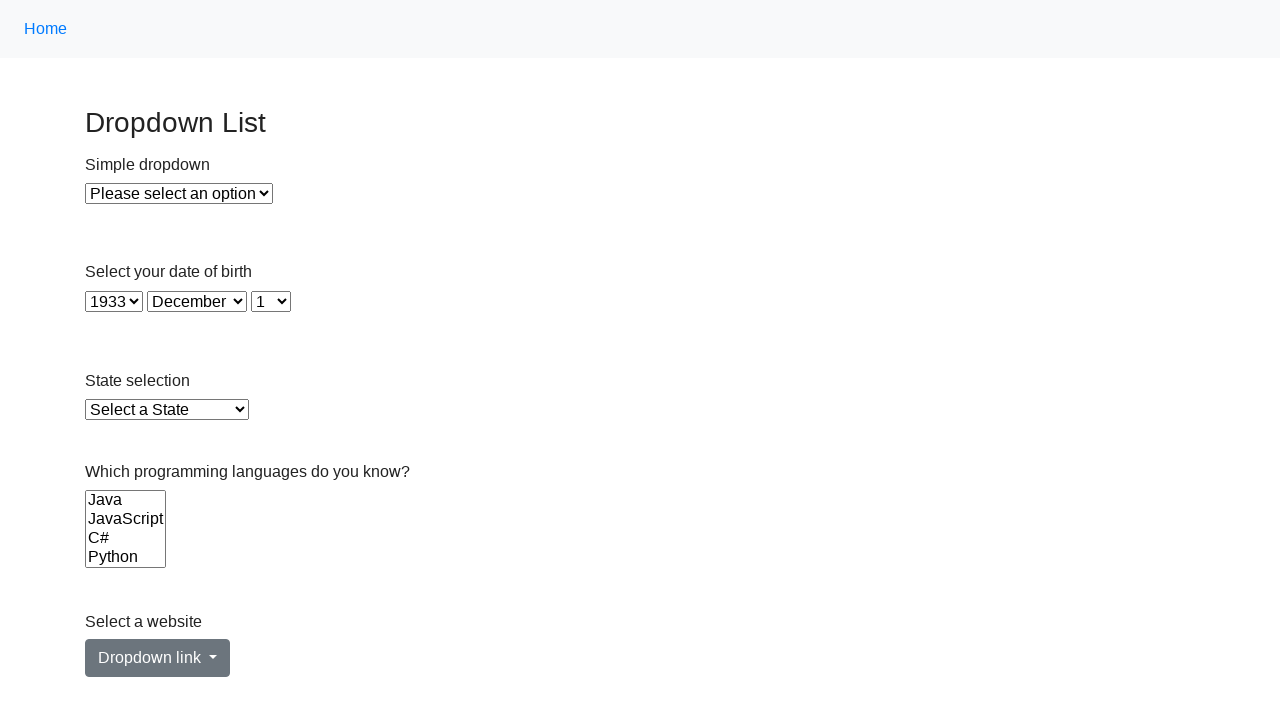

Verified month dropdown selected text equals December
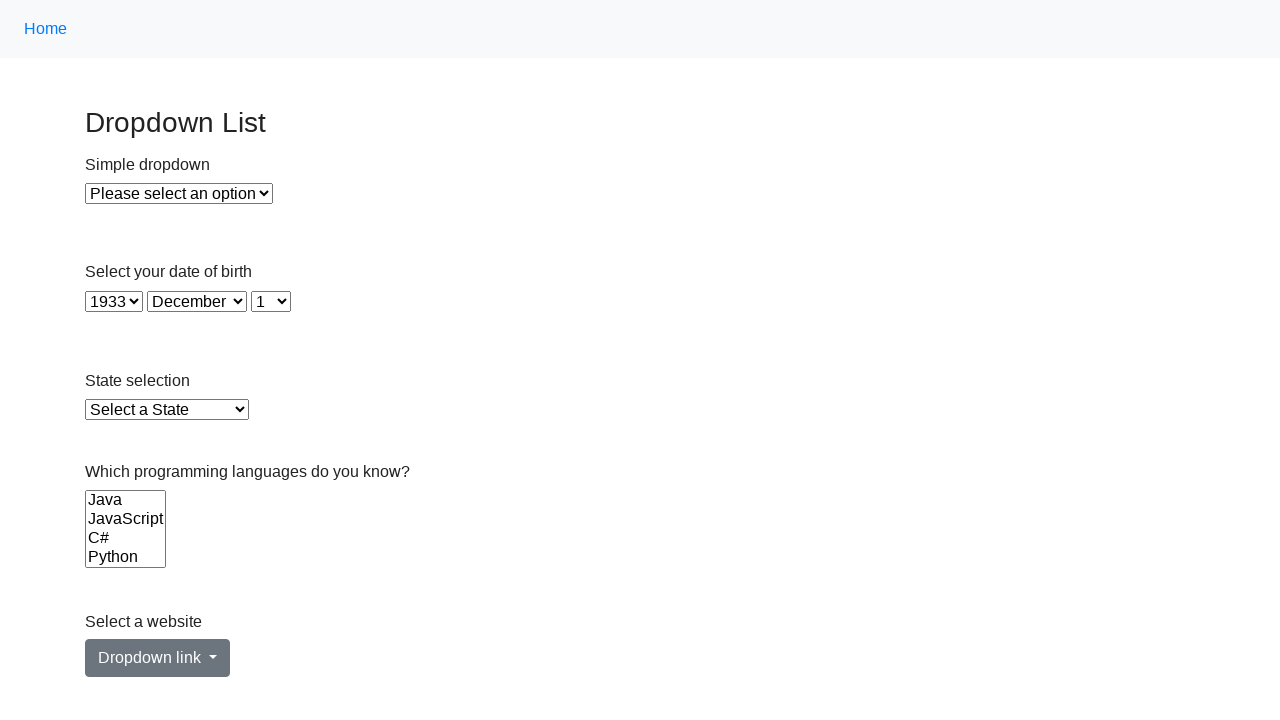

Verified day dropdown selected text equals 1
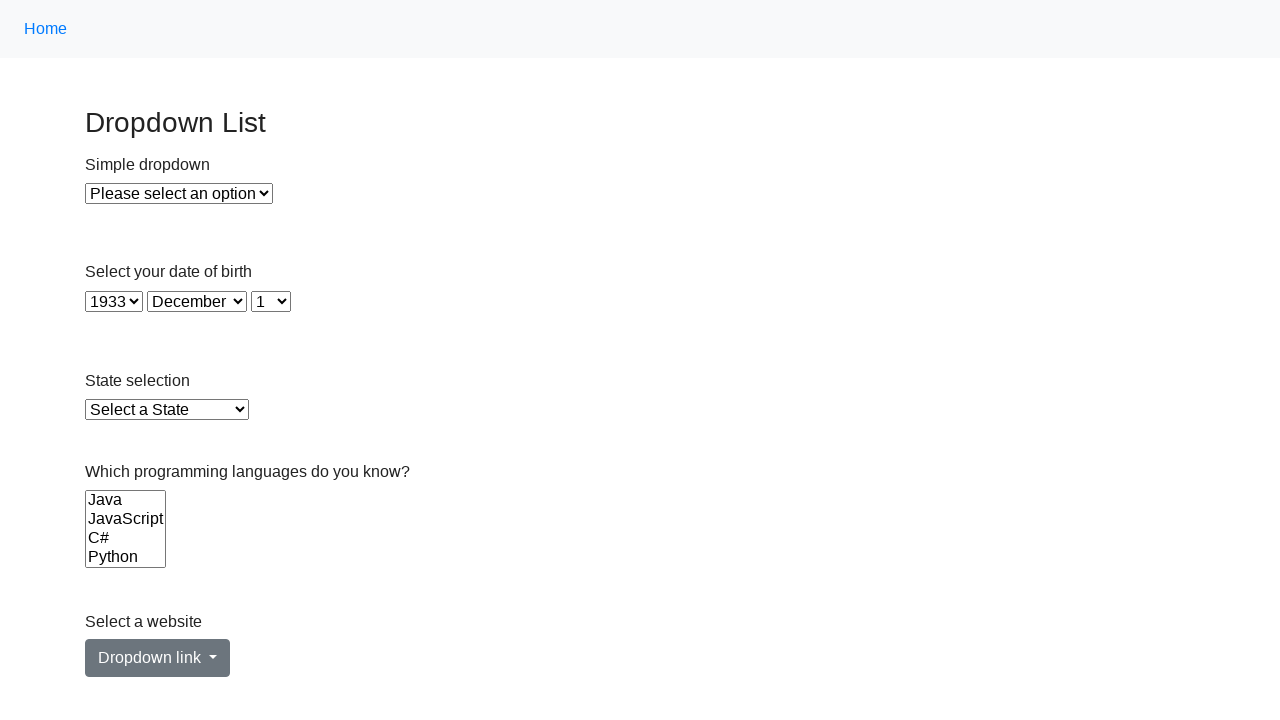

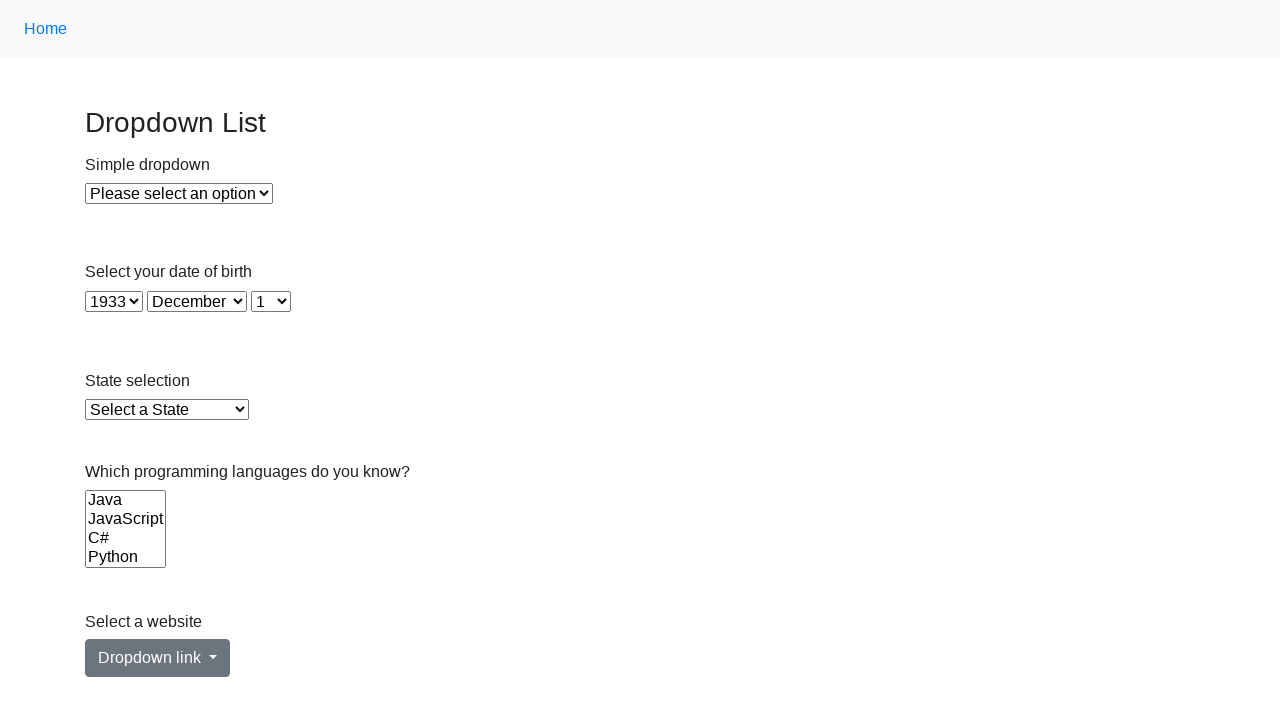